Tests dynamic loading with a 10-second wait (more than required), clicking start button and verifying the loaded text

Starting URL: https://automationfc.github.io/dynamic-loading/

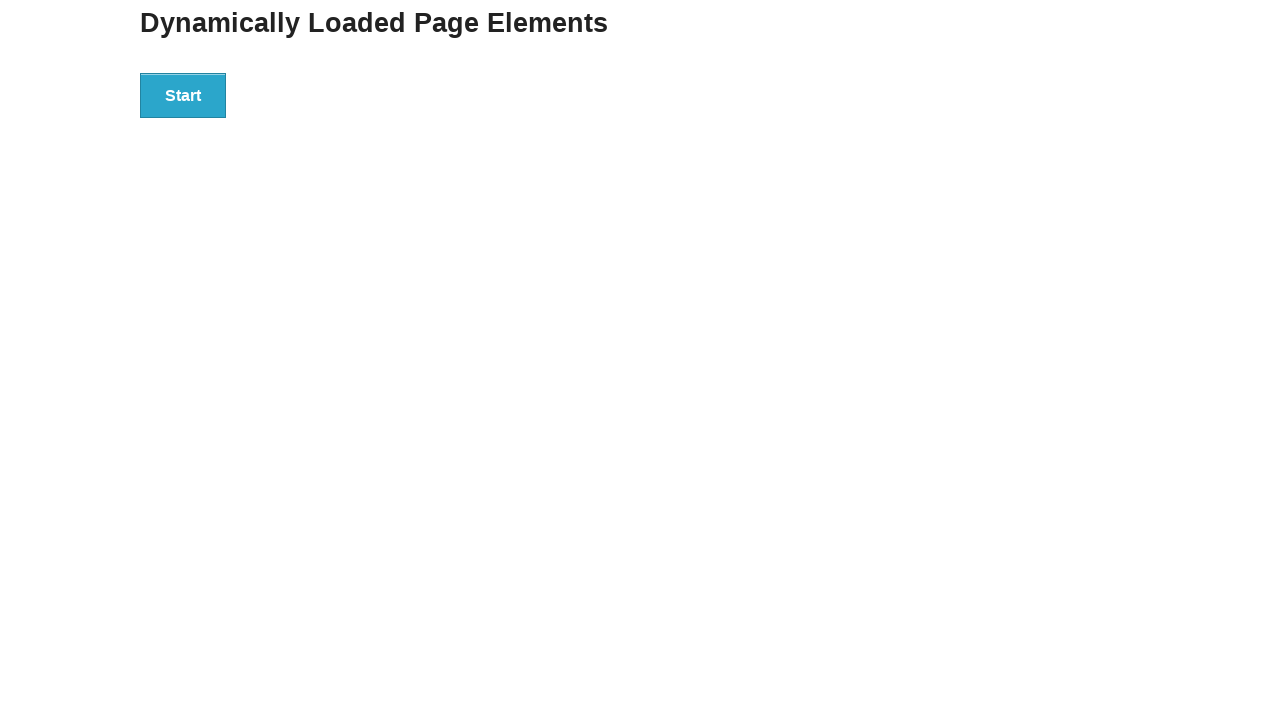

Clicked start button to trigger dynamic loading at (183, 95) on div#start button
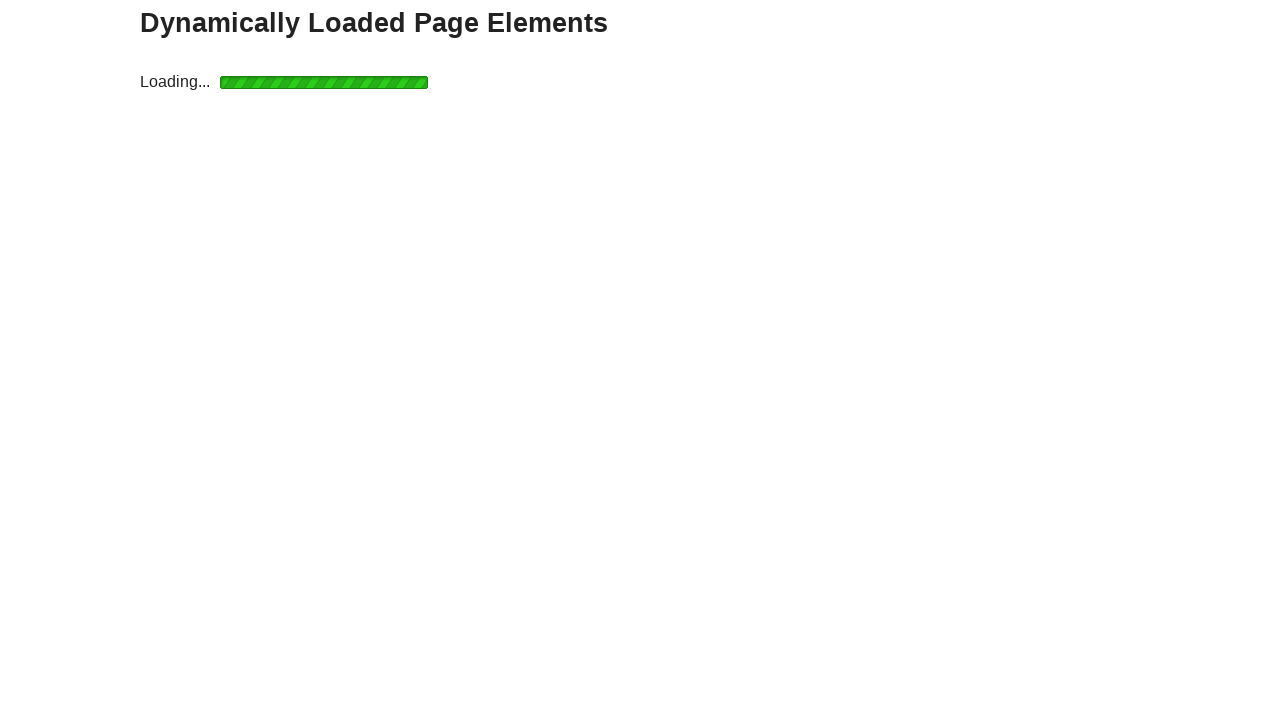

Waited 10 seconds for dynamic content to load
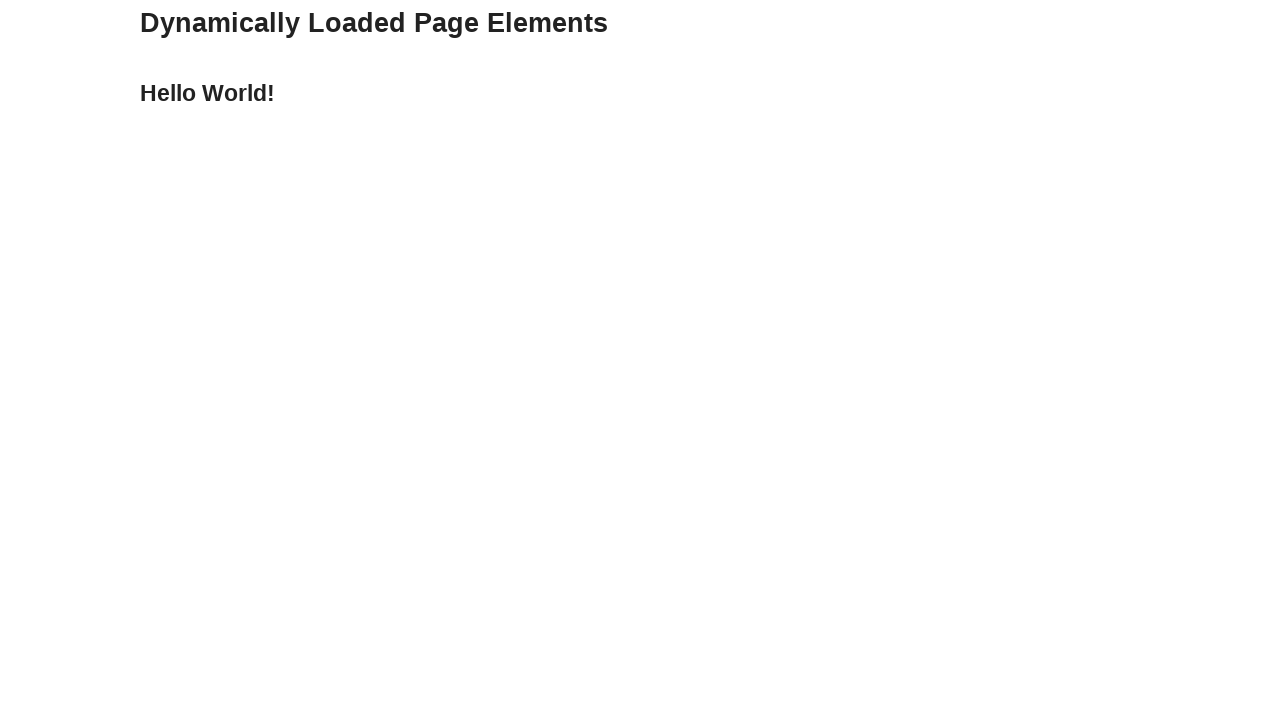

Verified that loaded text displays 'Hello World!'
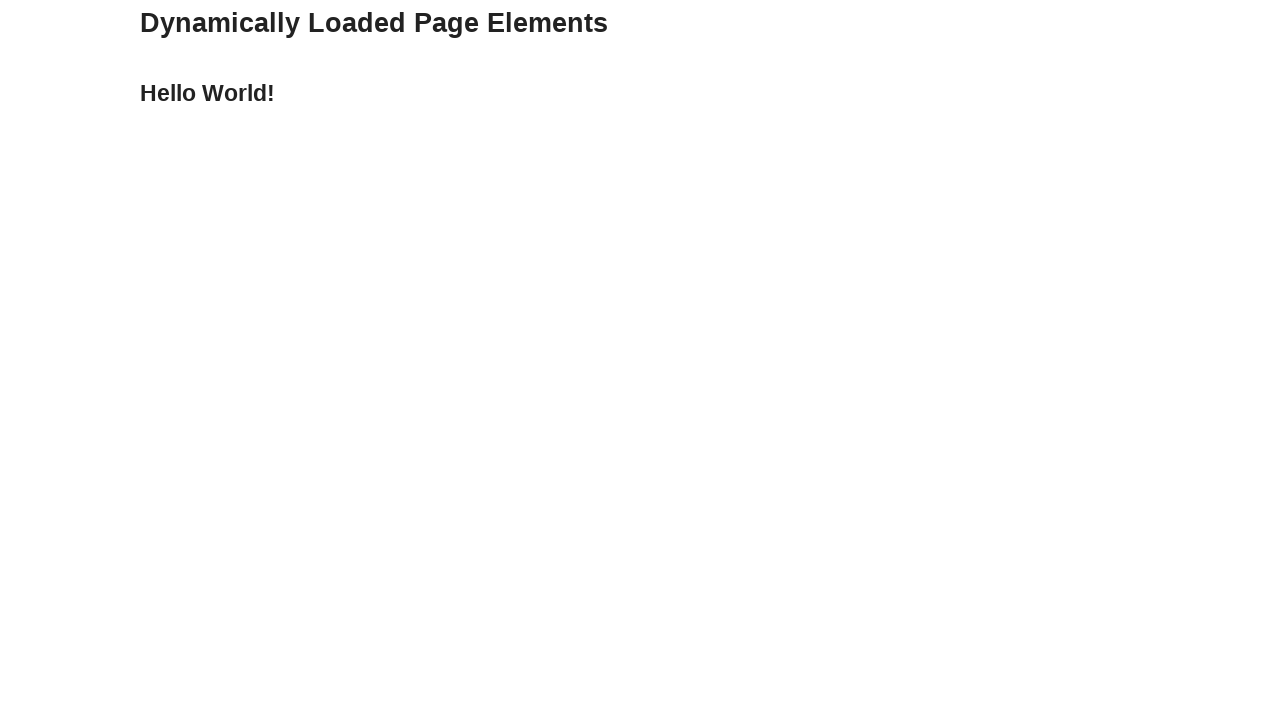

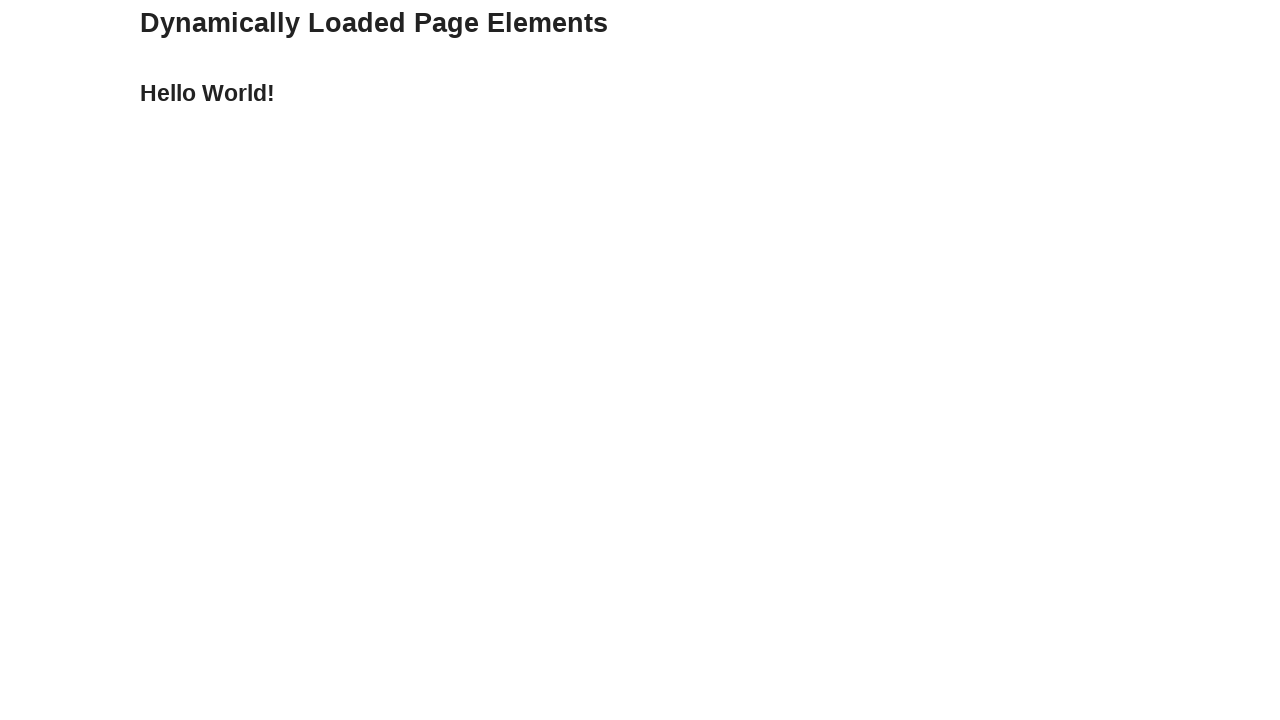